Tests JavaScript alert and confirm dialog handling by filling a name field, triggering an alert and accepting it, then triggering a confirm dialog and dismissing it.

Starting URL: https://rahulshettyacademy.com/AutomationPractice/

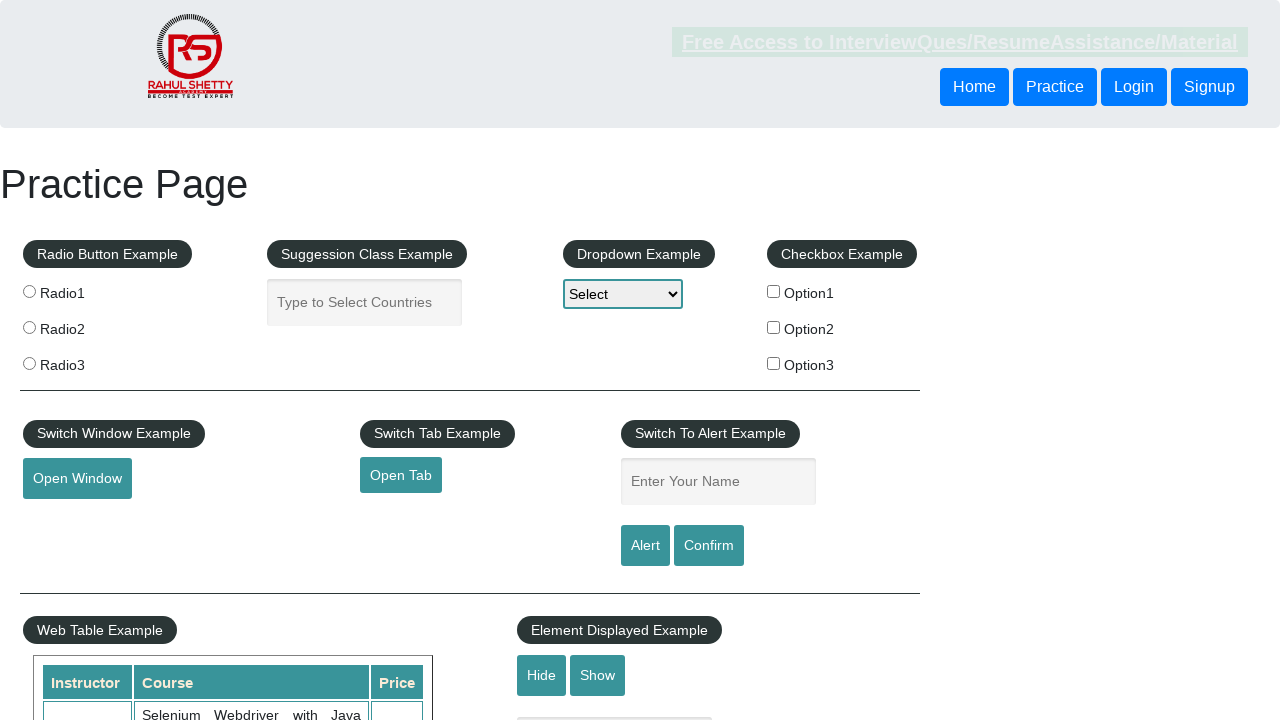

Filled name field with 'KING' on #name
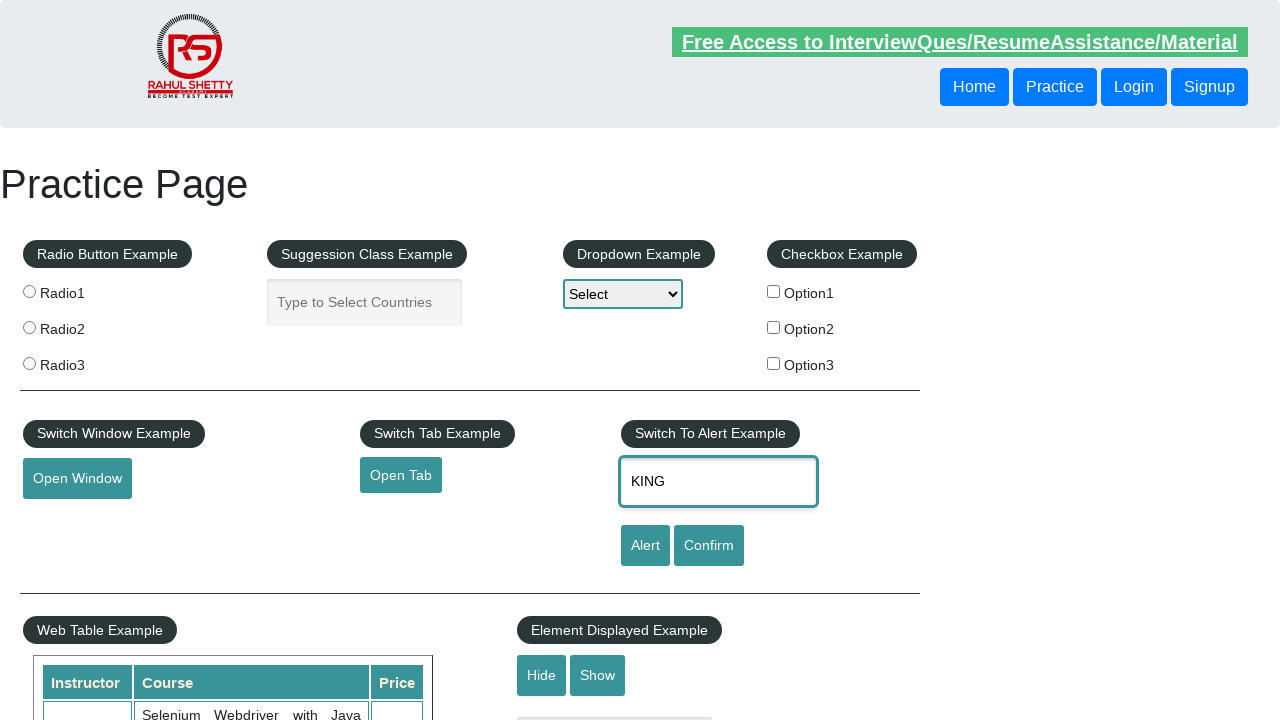

Clicked alert button at (645, 546) on #alertbtn
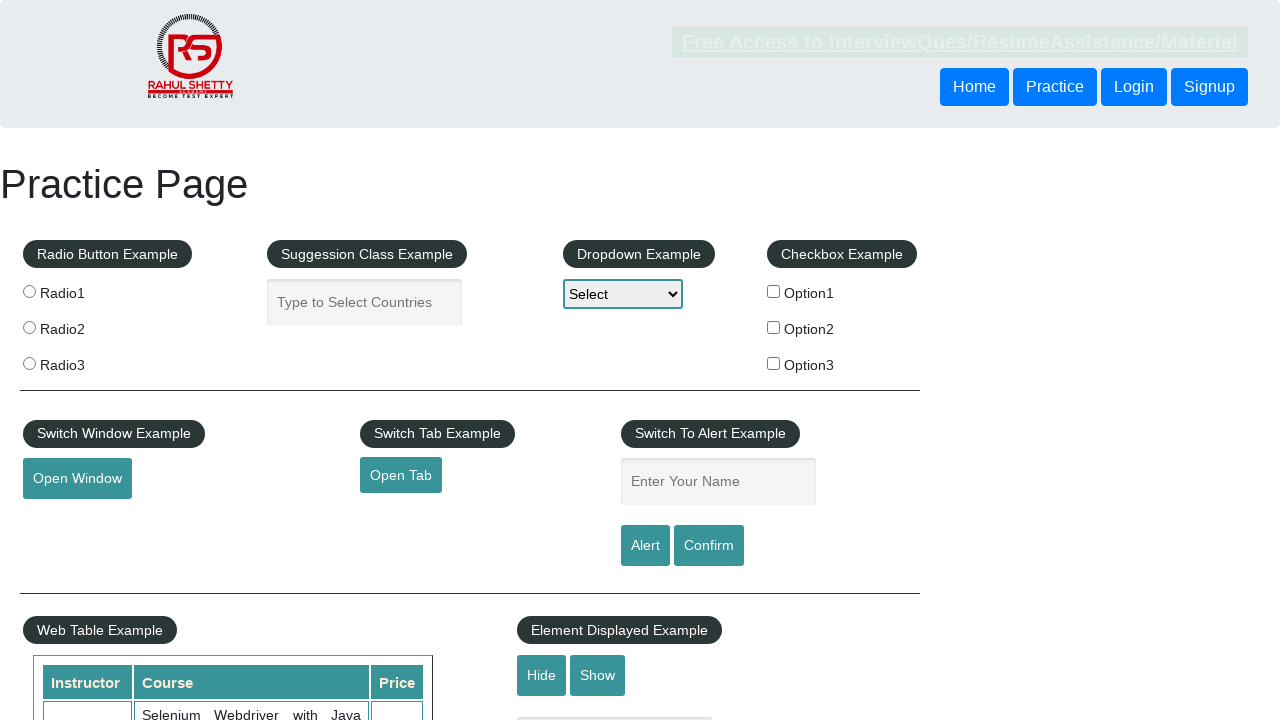

Set up dialog handler for alert
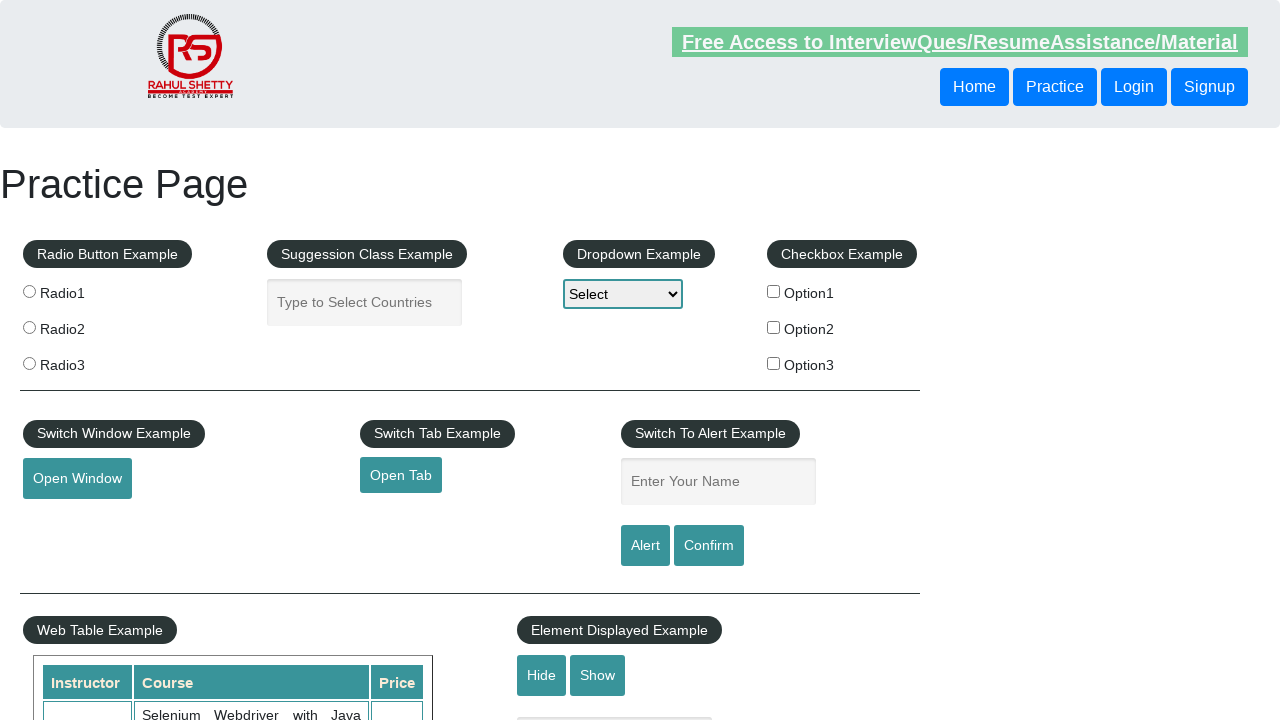

Configured alert dialog handler to accept
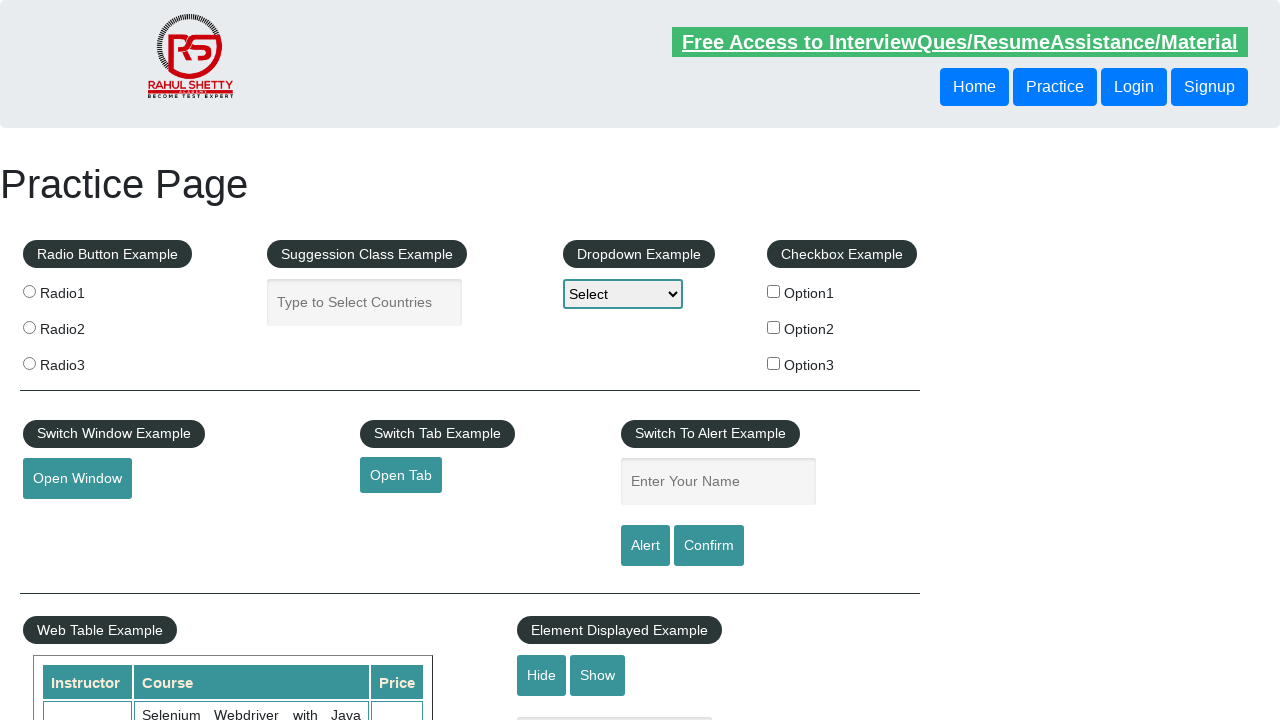

Clicked alert button to trigger JavaScript alert at (645, 546) on #alertbtn
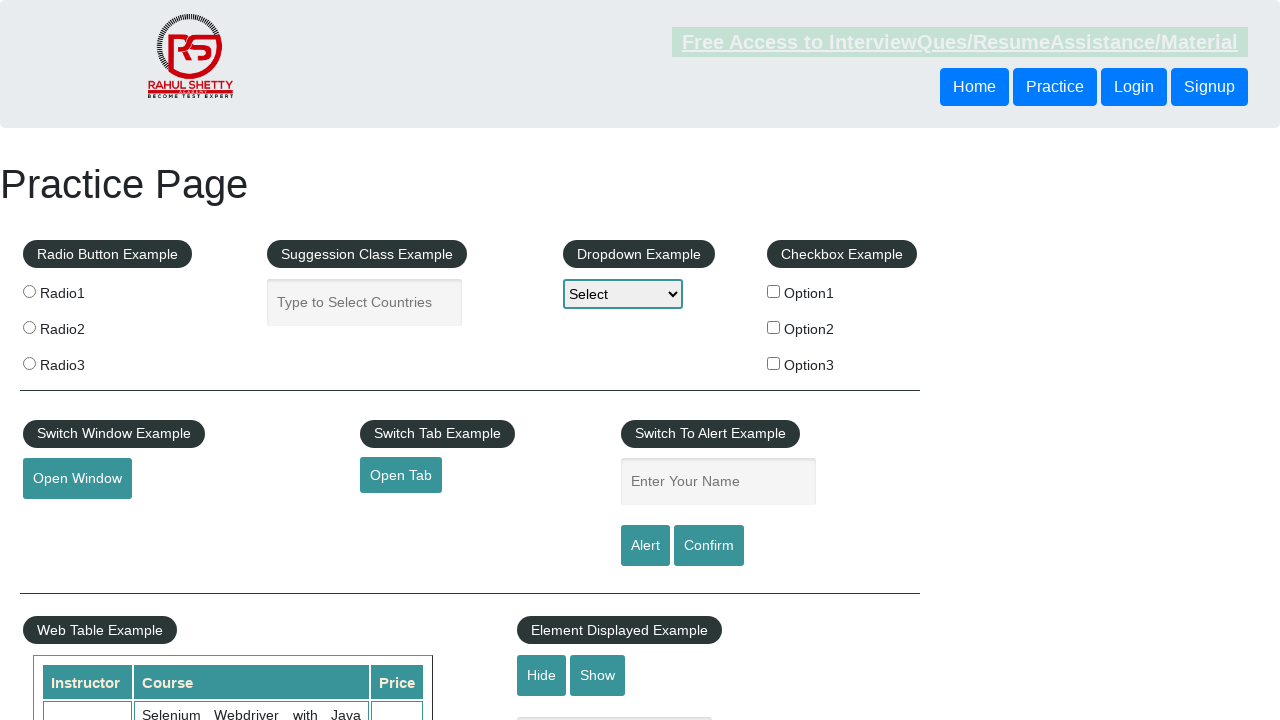

Alert dialog was accepted and dismissed
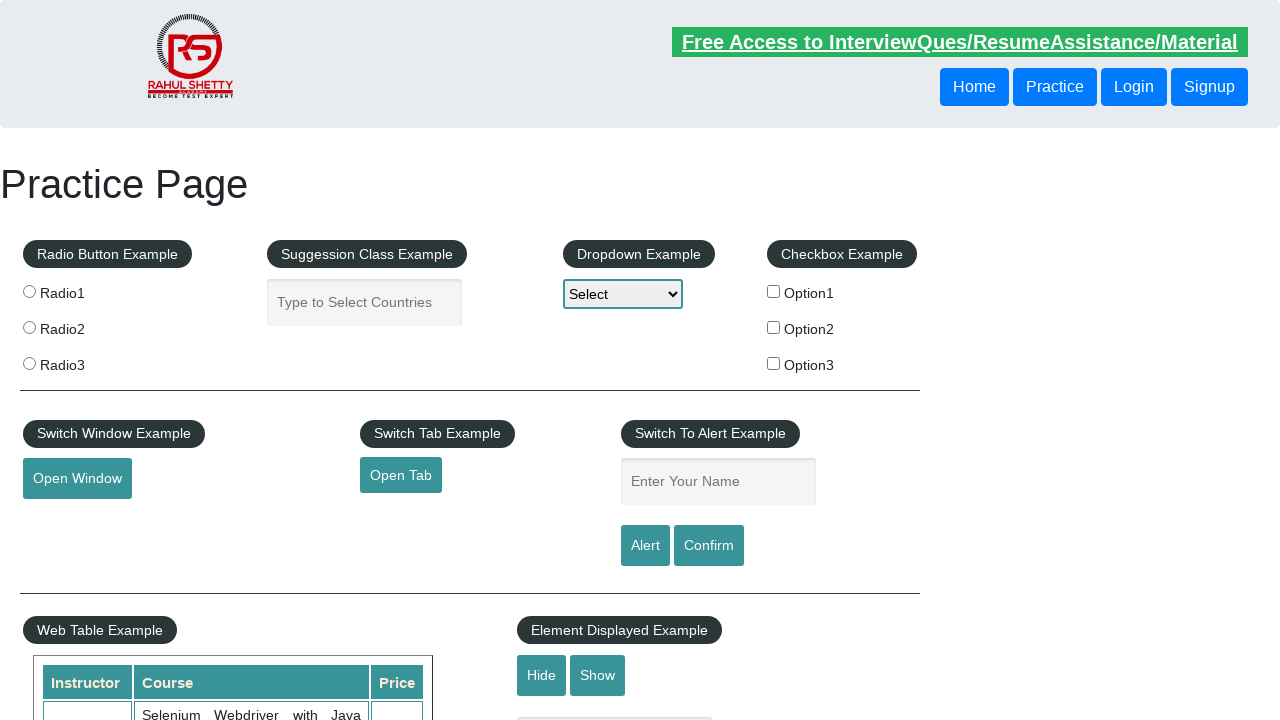

Configured confirm dialog handler to dismiss
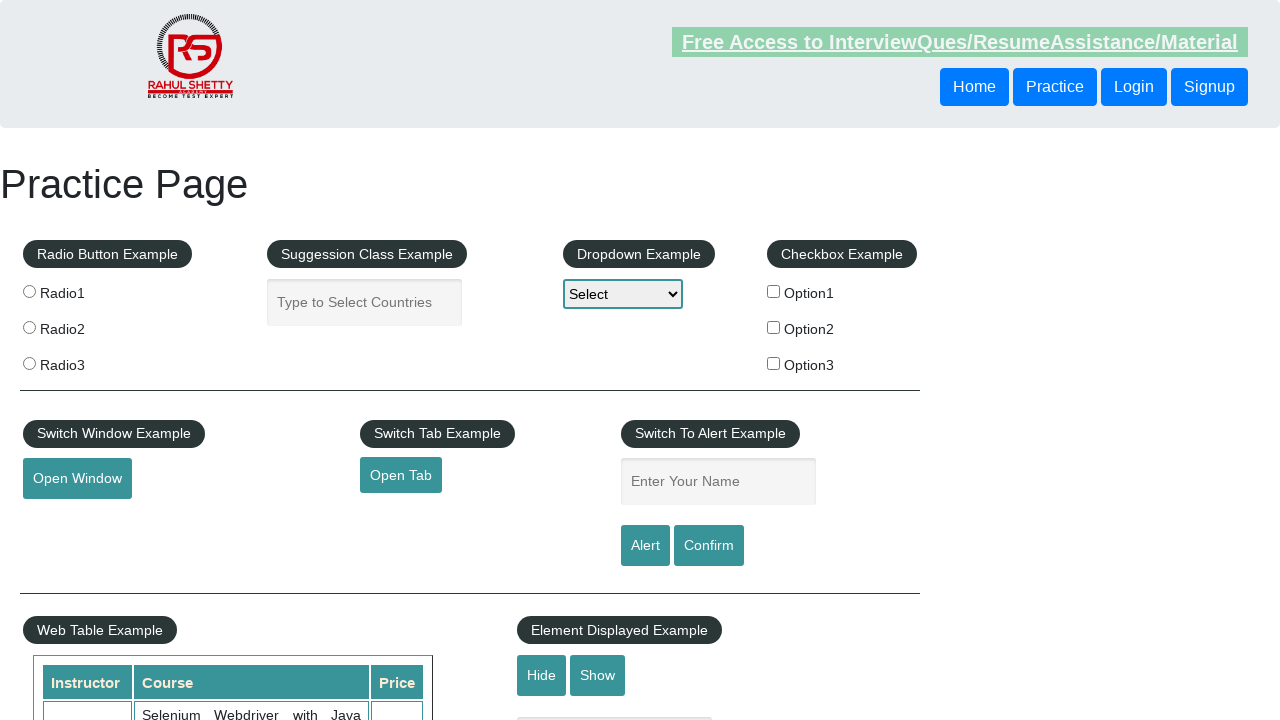

Clicked confirm button to trigger confirm dialog at (709, 546) on #confirmbtn
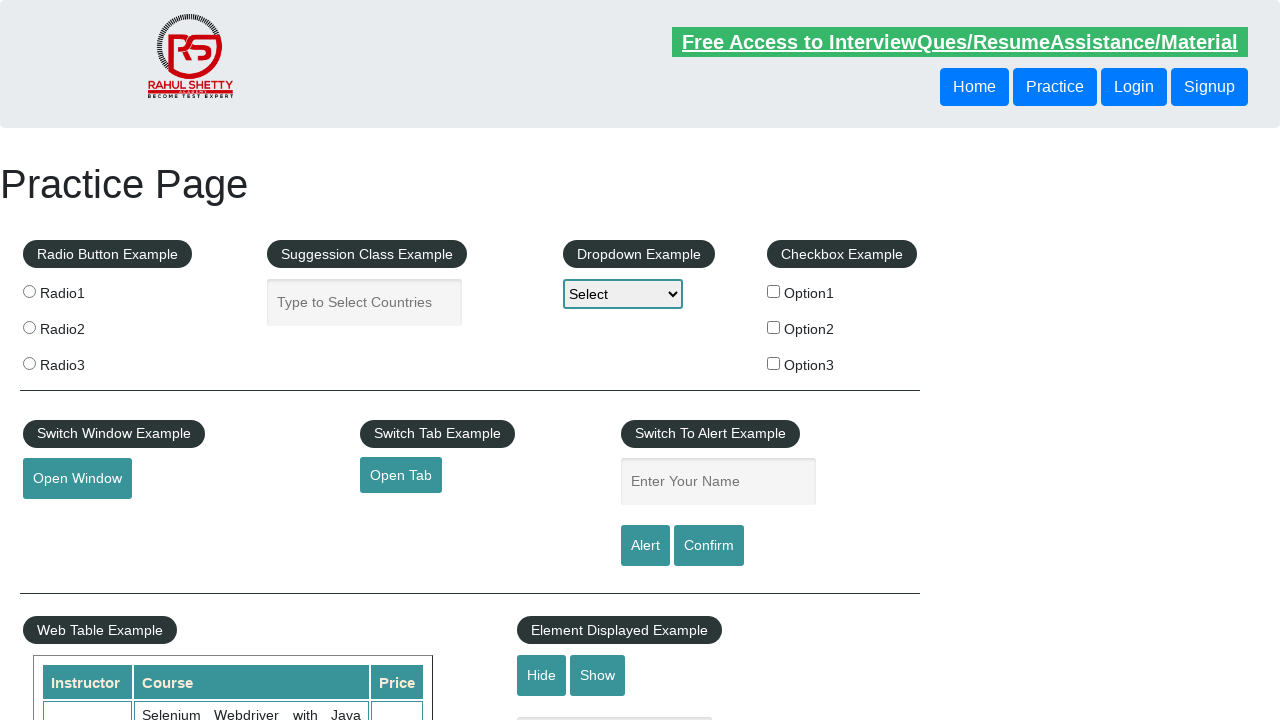

Confirm dialog was dismissed
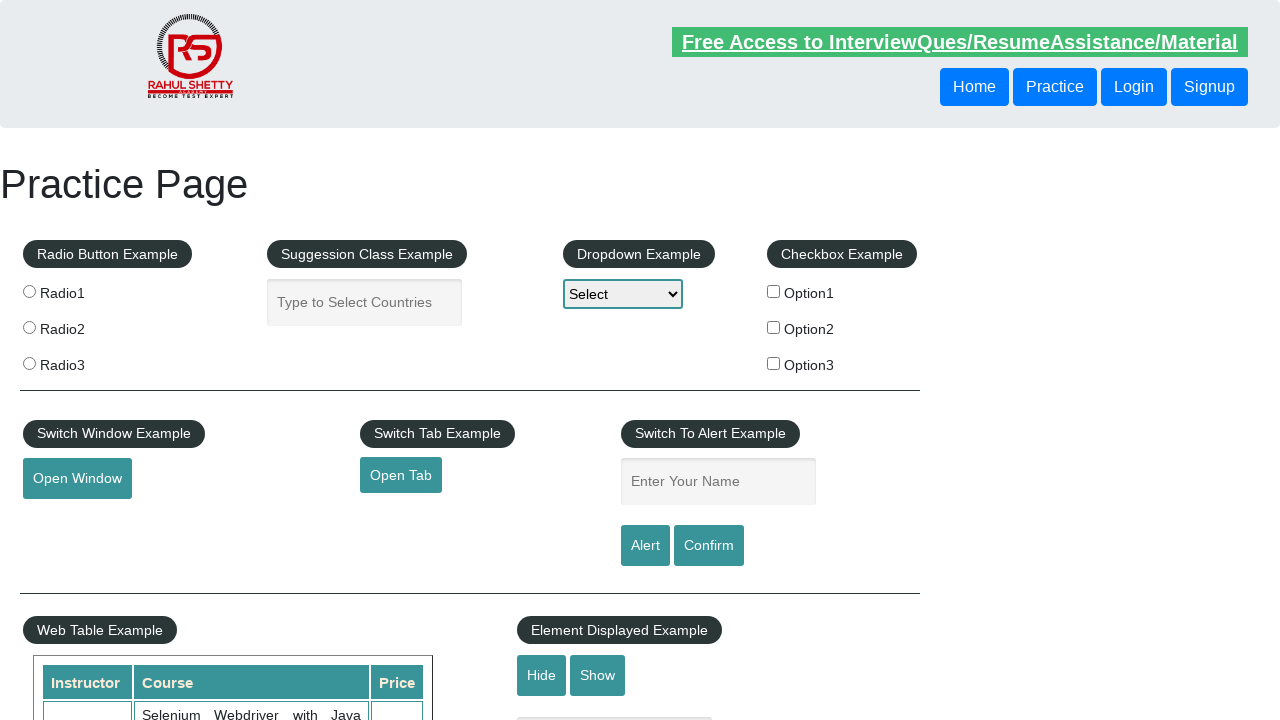

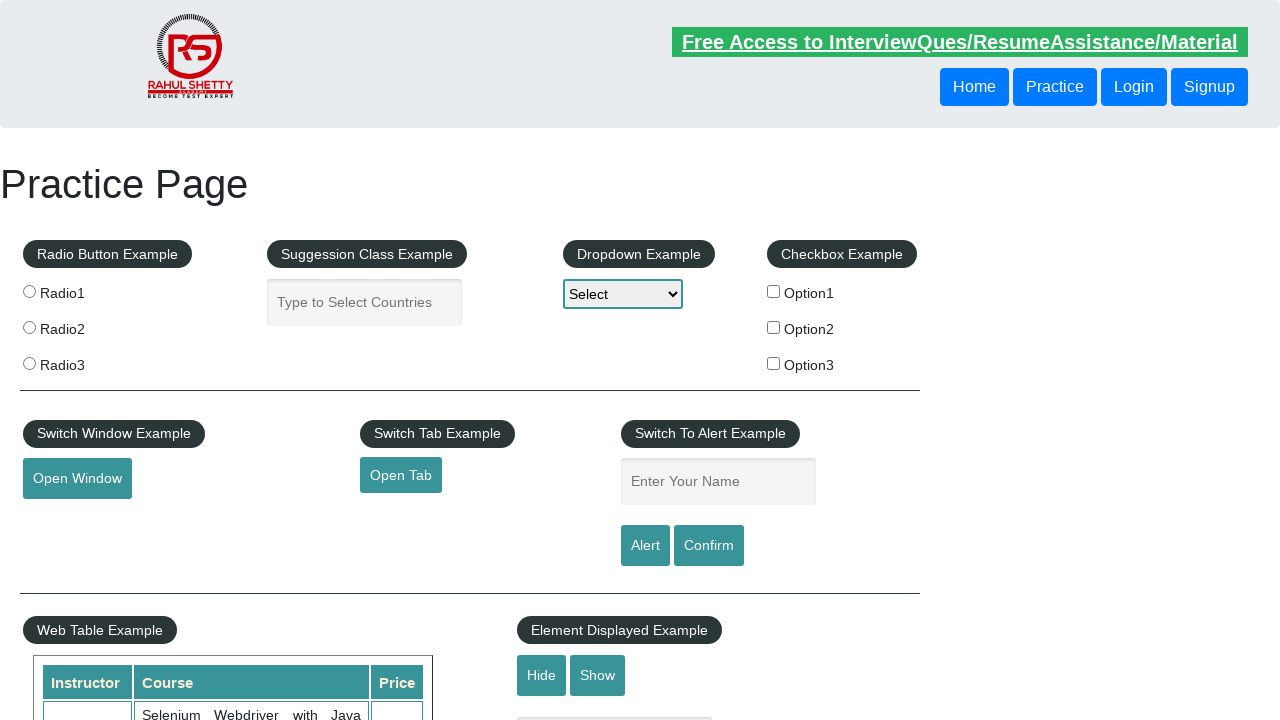